Tests that entering a number below 50 shows the error message "Number is too small"

Starting URL: https://kristinek.github.io/site/tasks/enter_a_number

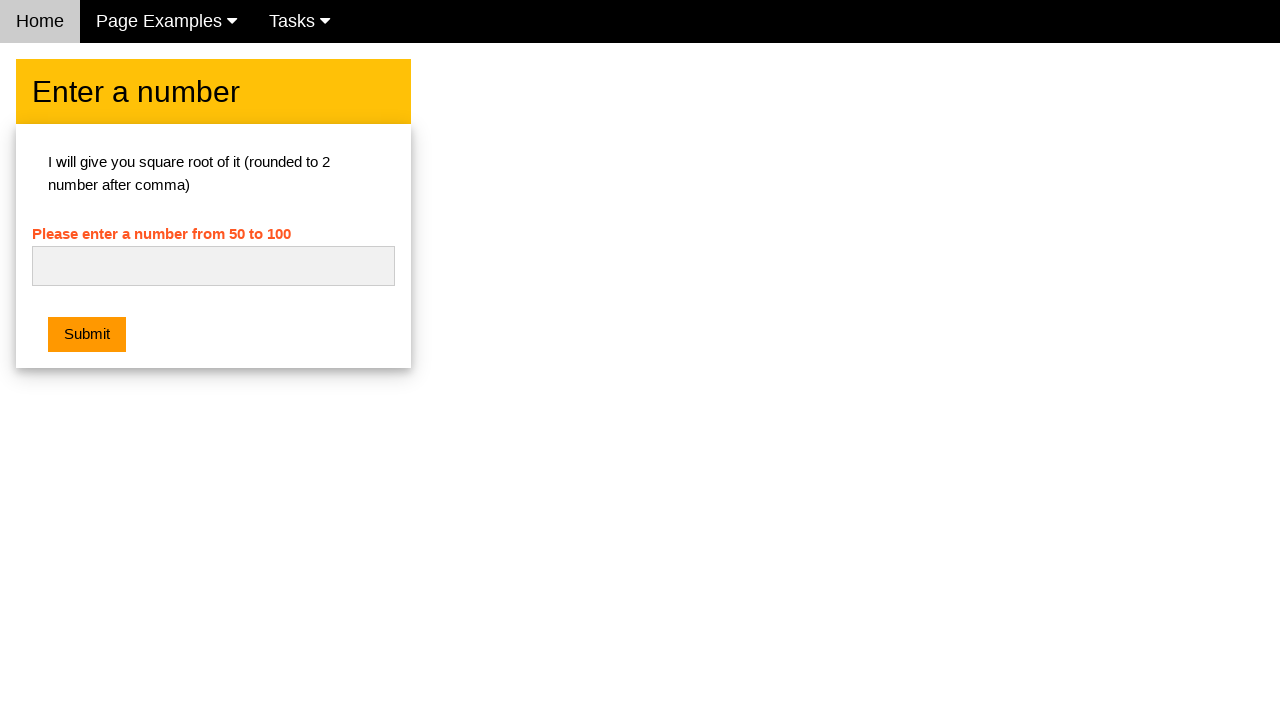

Navigated to enter a number task page
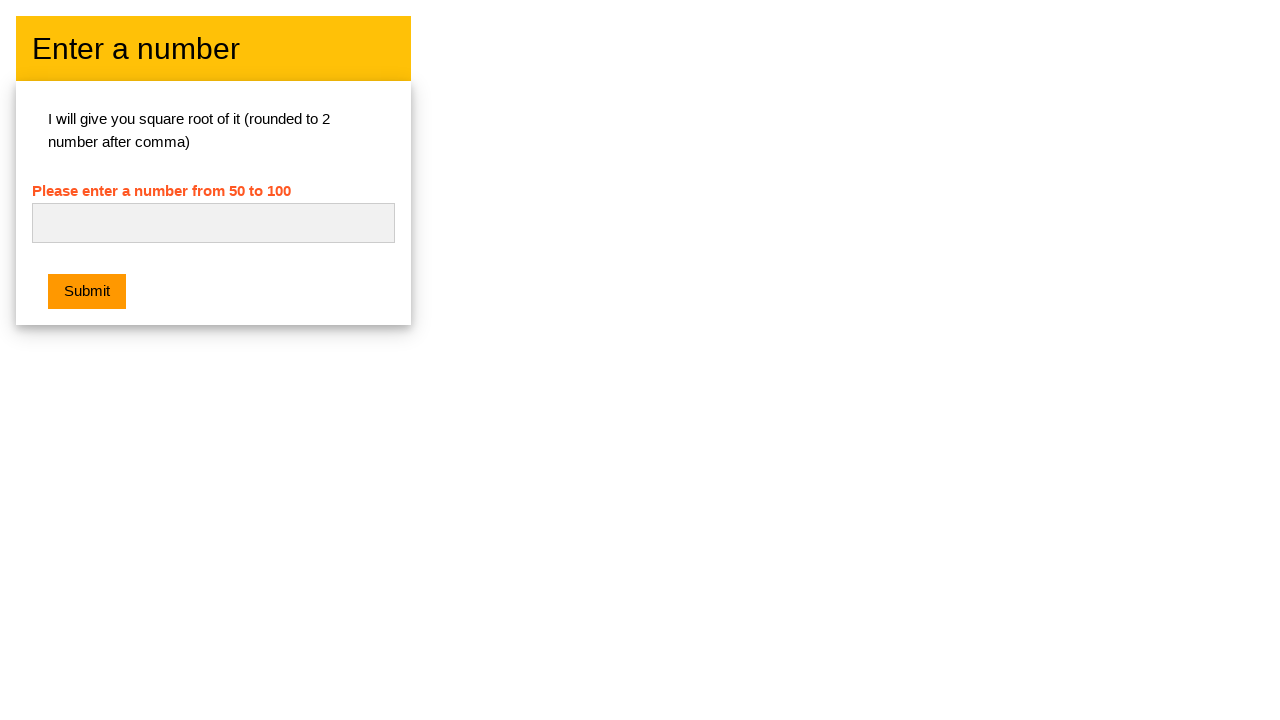

Filled number input field with value '10' on #numb
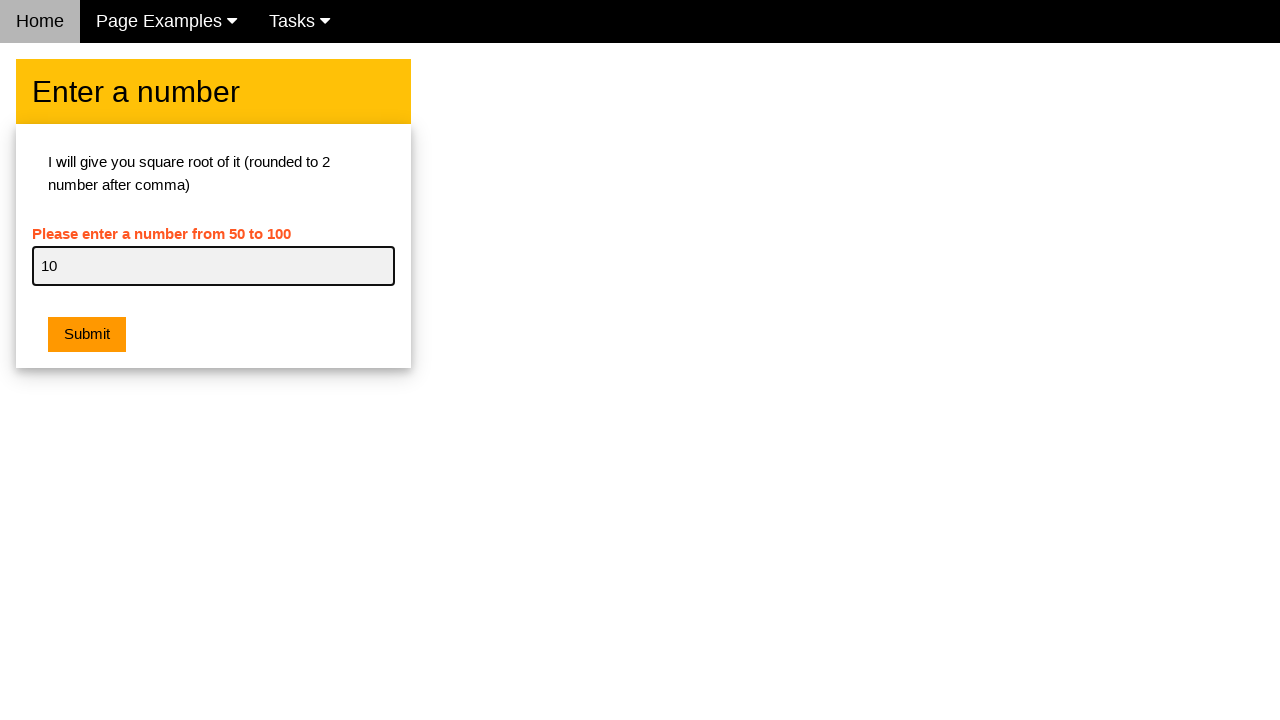

Clicked submit button at (87, 335) on div.w3-container.w3-card-4 > button
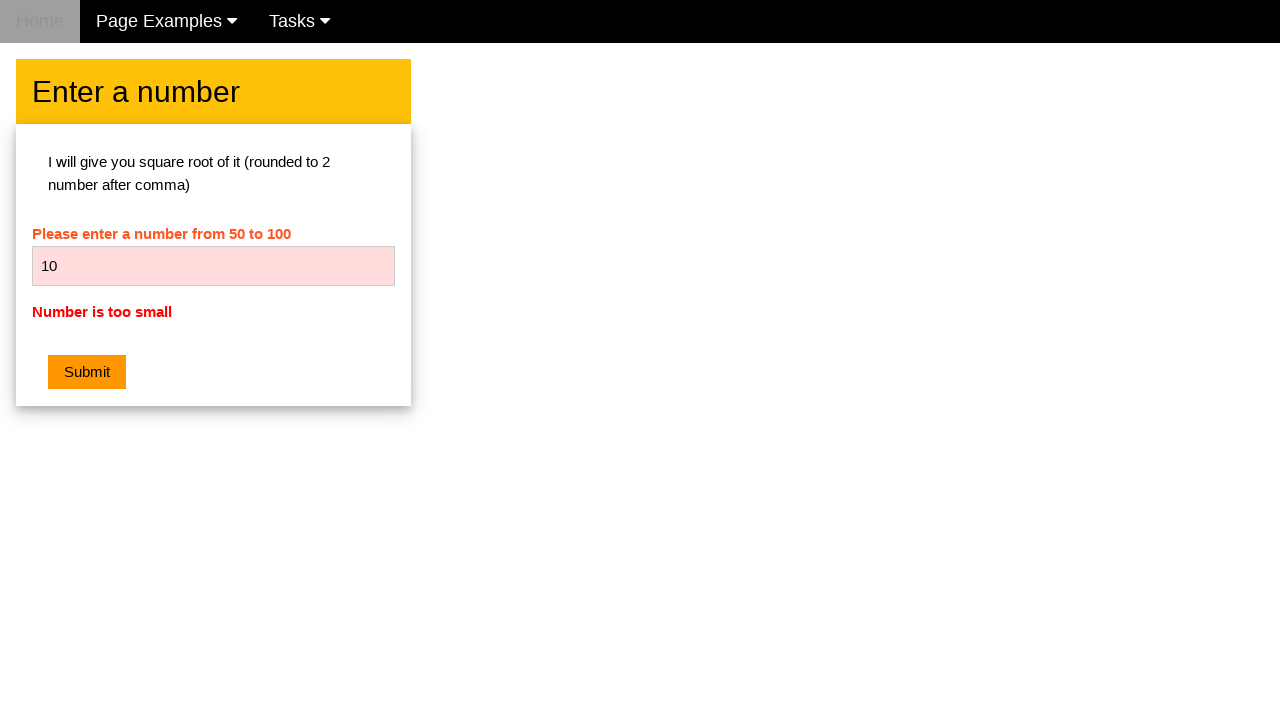

Located error message element
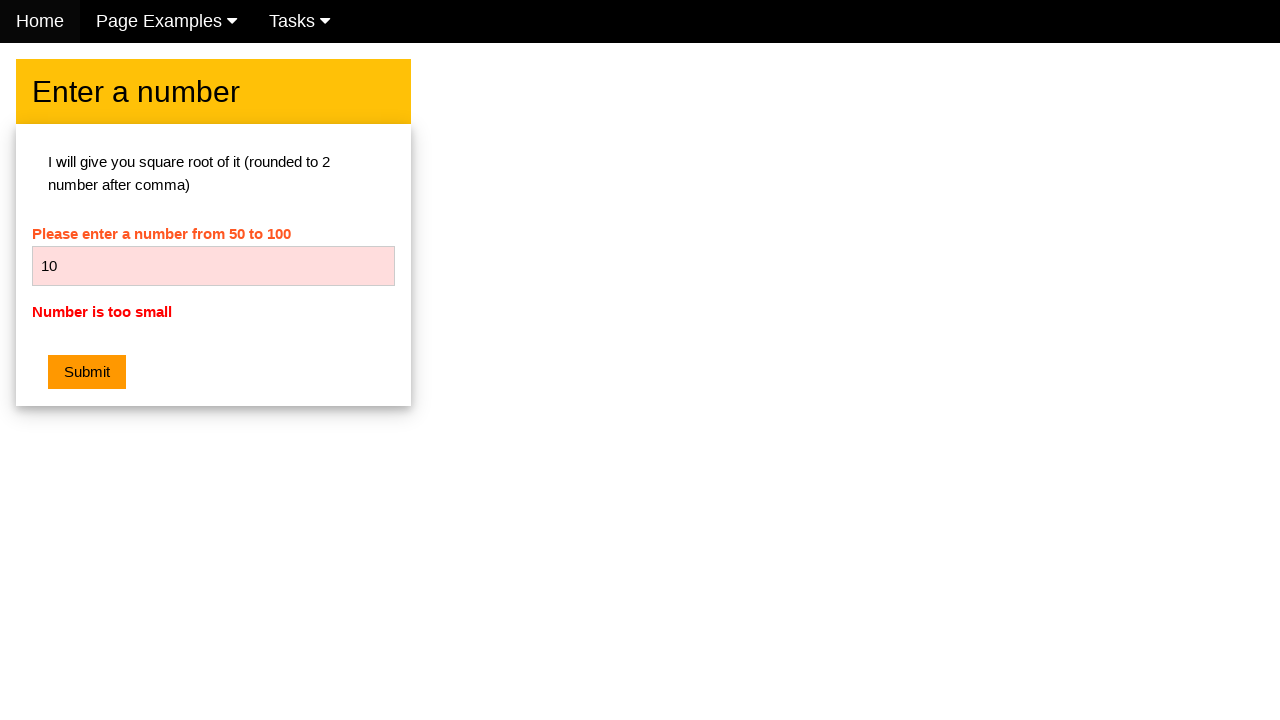

Verified error message displays 'Number is too small'
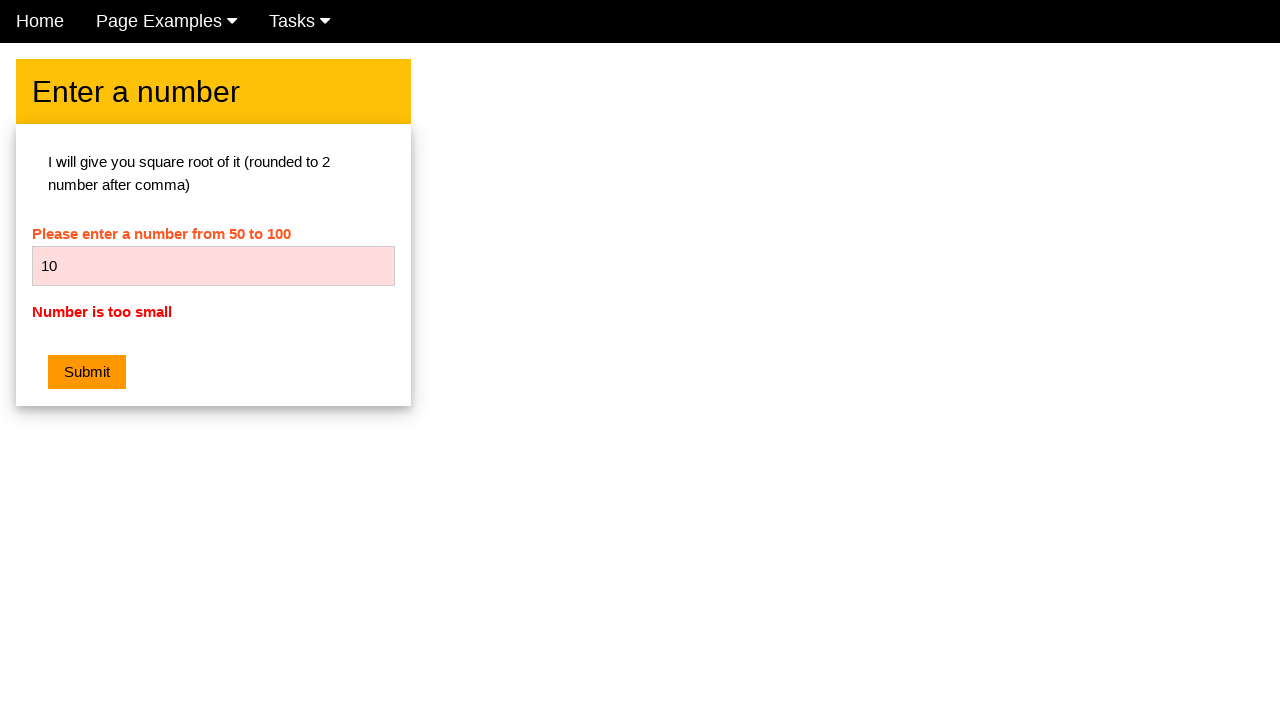

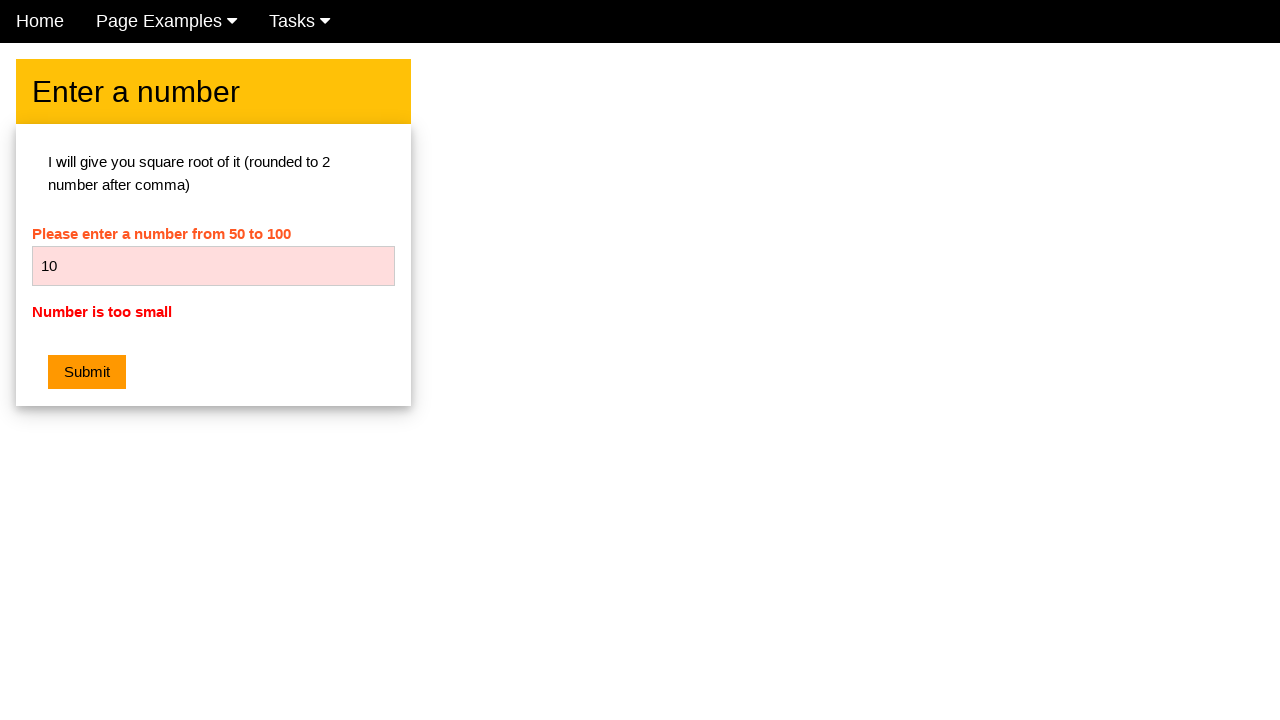